Navigates to a fuel tracker application and attempts to click an "Add" button to initiate adding a new entry.

Starting URL: https://fuel-tracker-4kyf.vercel.app/

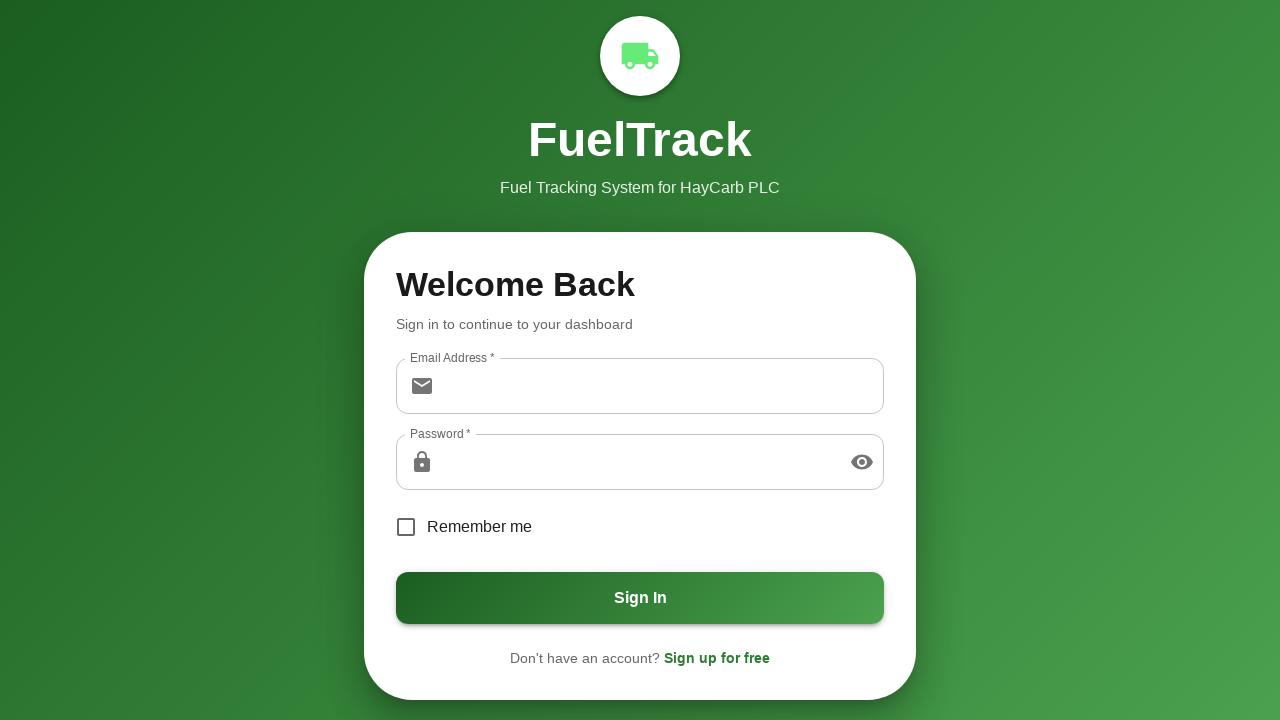

Navigated to fuel tracker application and waited for page to load
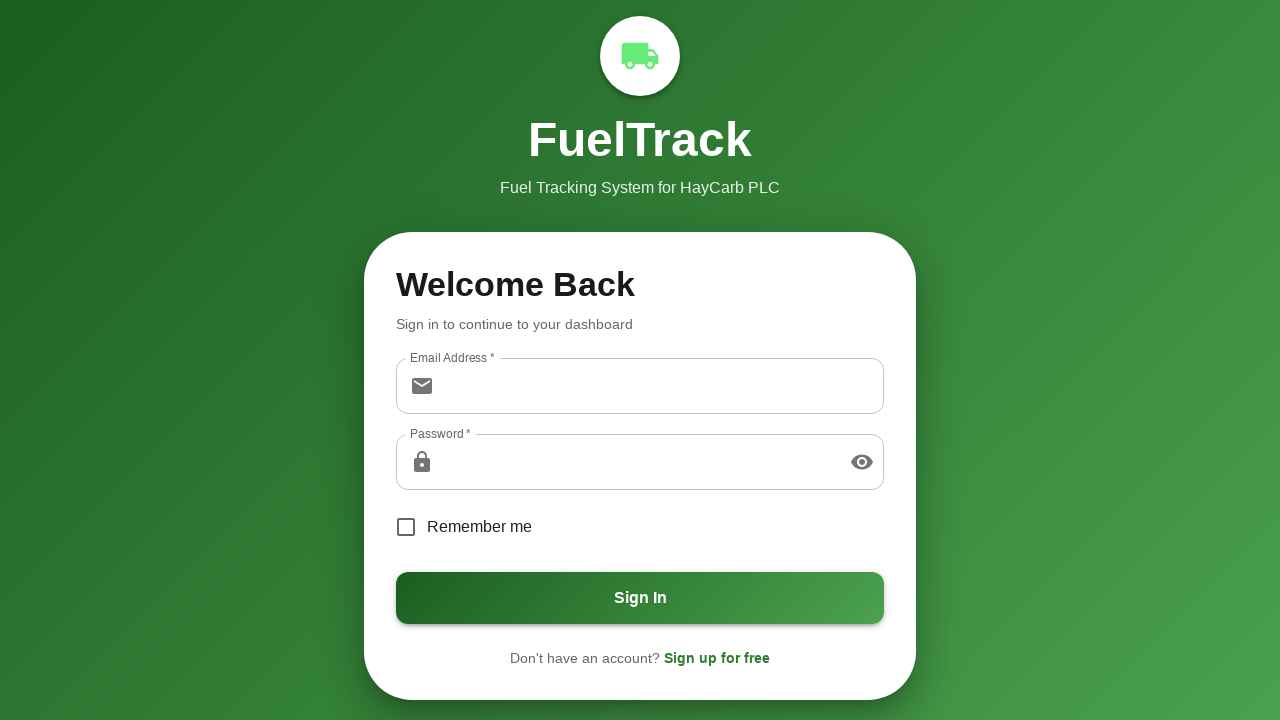

Found and clicked 'Add' button using selector: text=Add at (452, 358) on text=Add >> nth=0
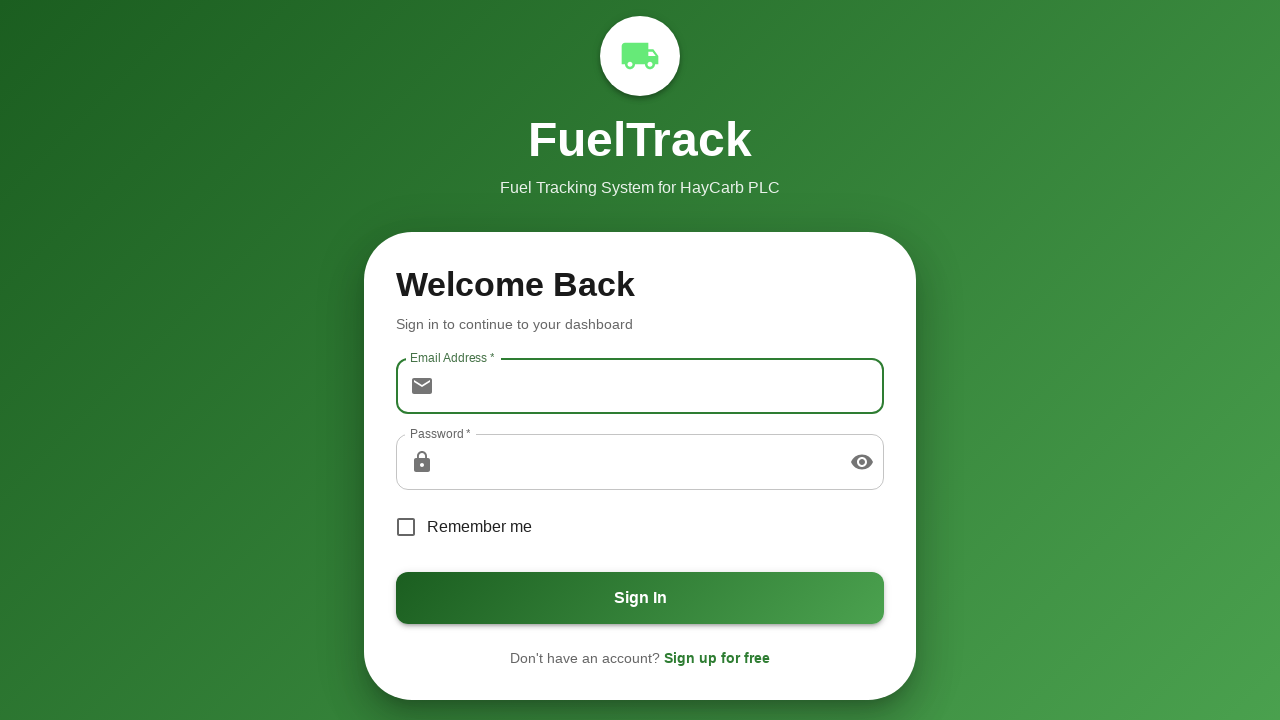

Waited for network activity to idle after clicking Add button
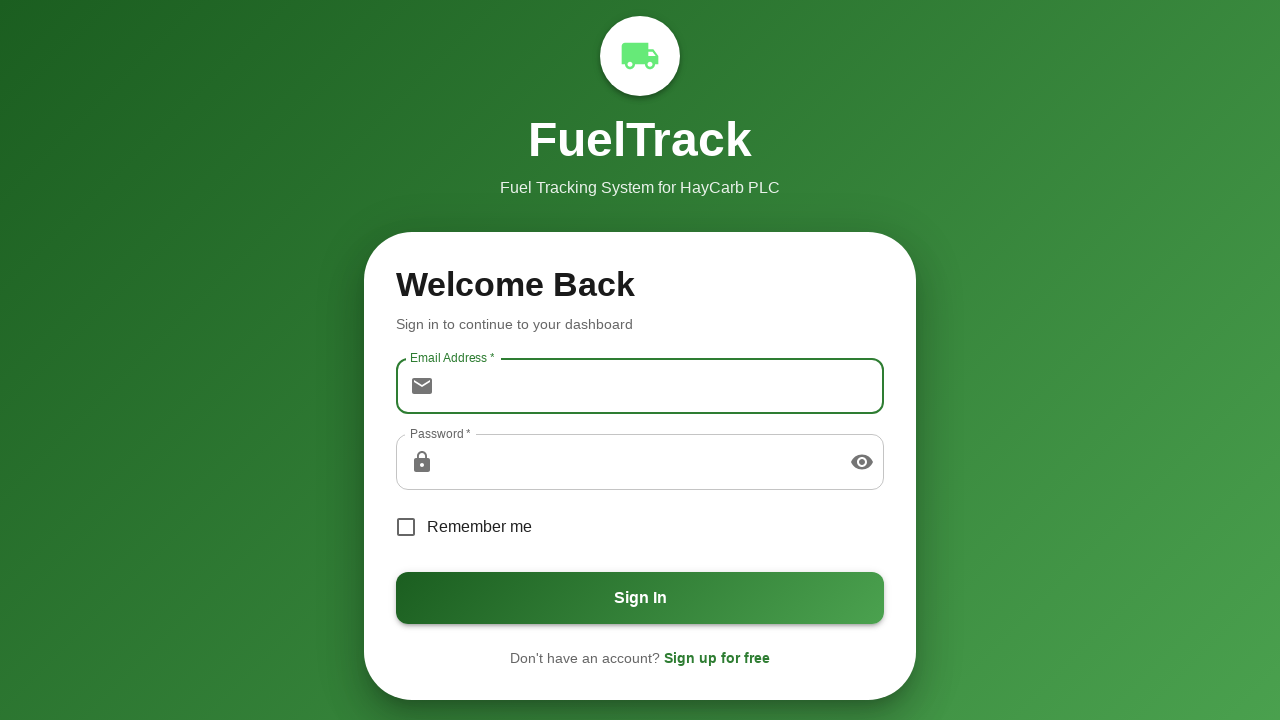

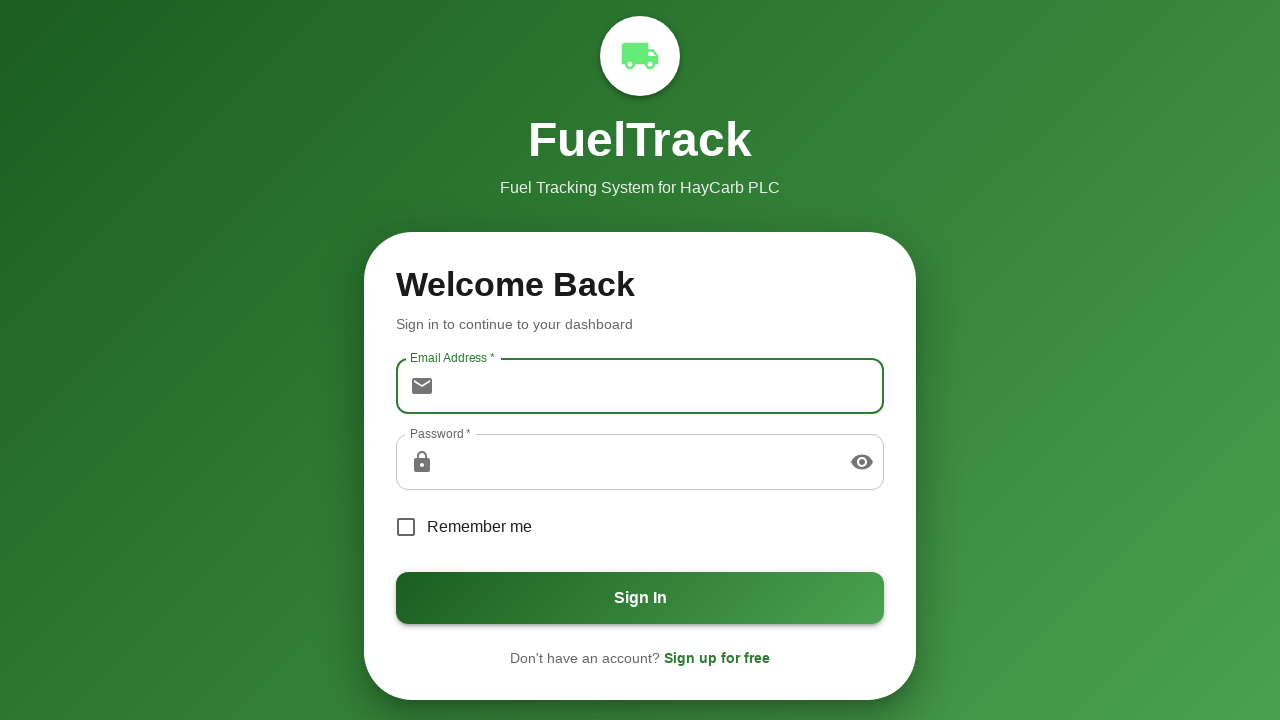